Tests checkbox handling functionality by clicking a checkbox to select it, verifying selection, then clicking again to deselect it, and finally counting the total number of checkboxes on the page.

Starting URL: https://rahulshettyacademy.com/AutomationPractice/

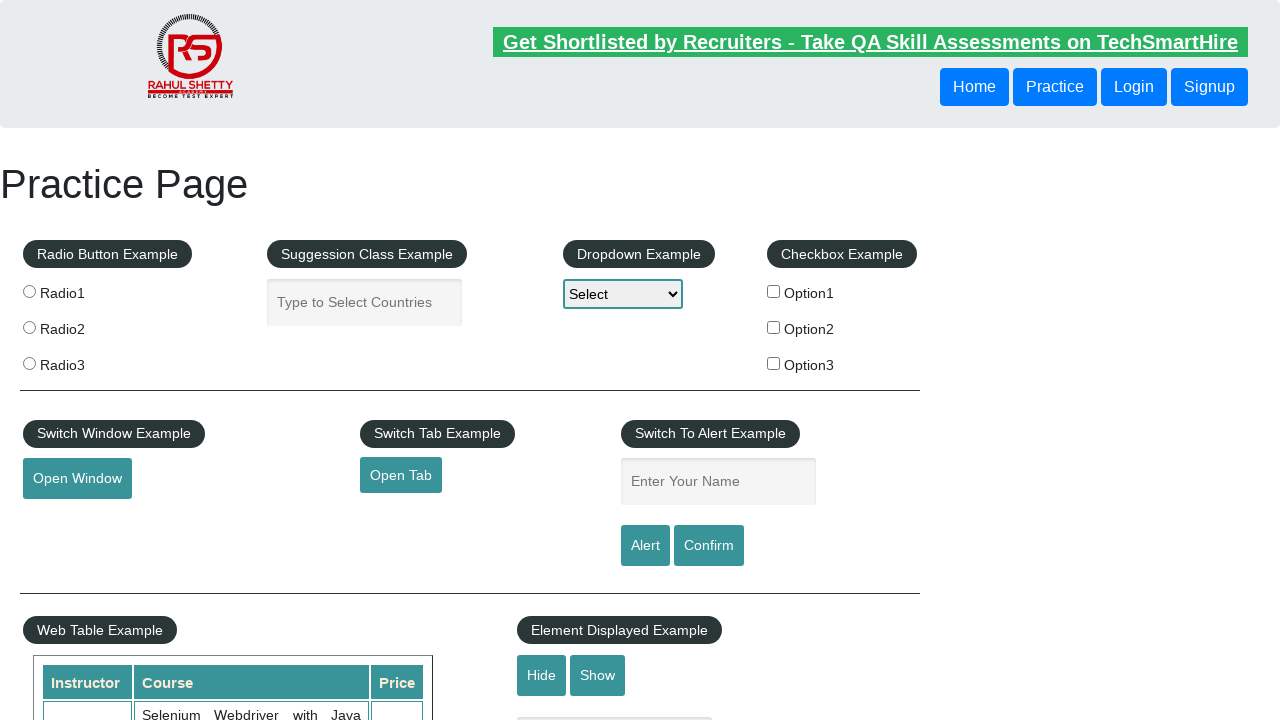

Clicked checkbox #checkBoxOption1 to select it at (774, 291) on #checkBoxOption1
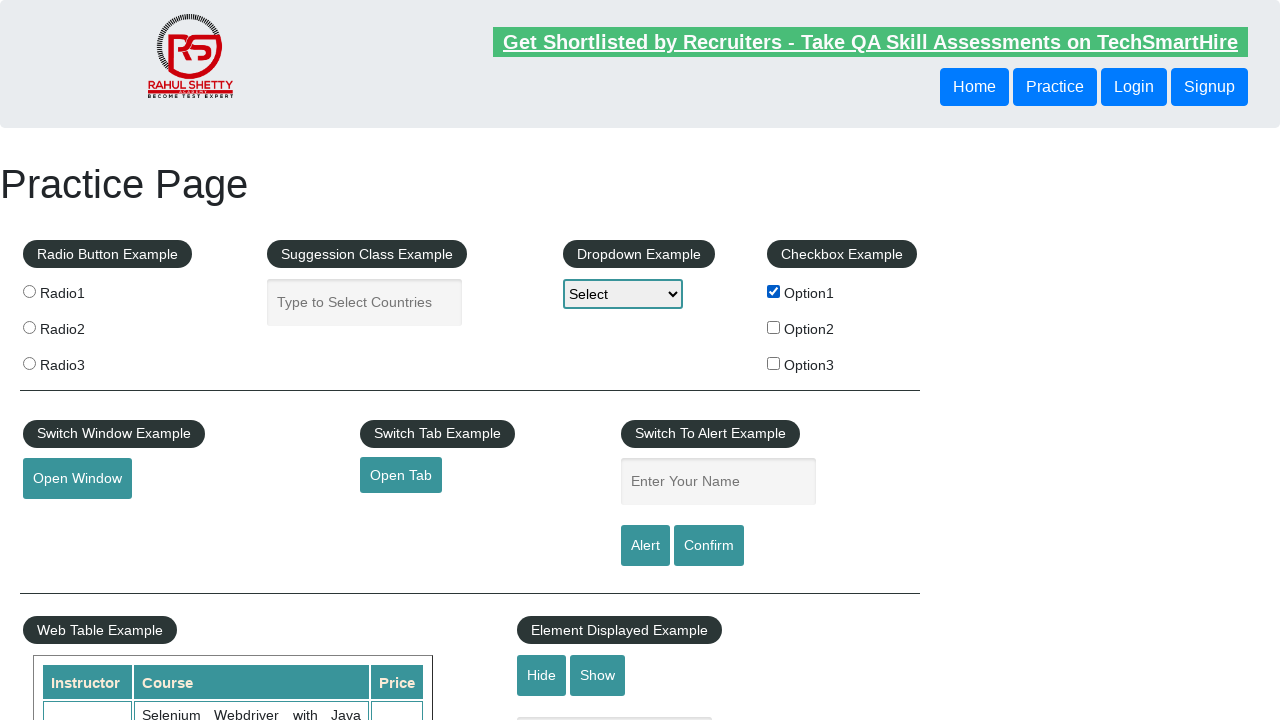

Located checkbox #checkBoxOption1
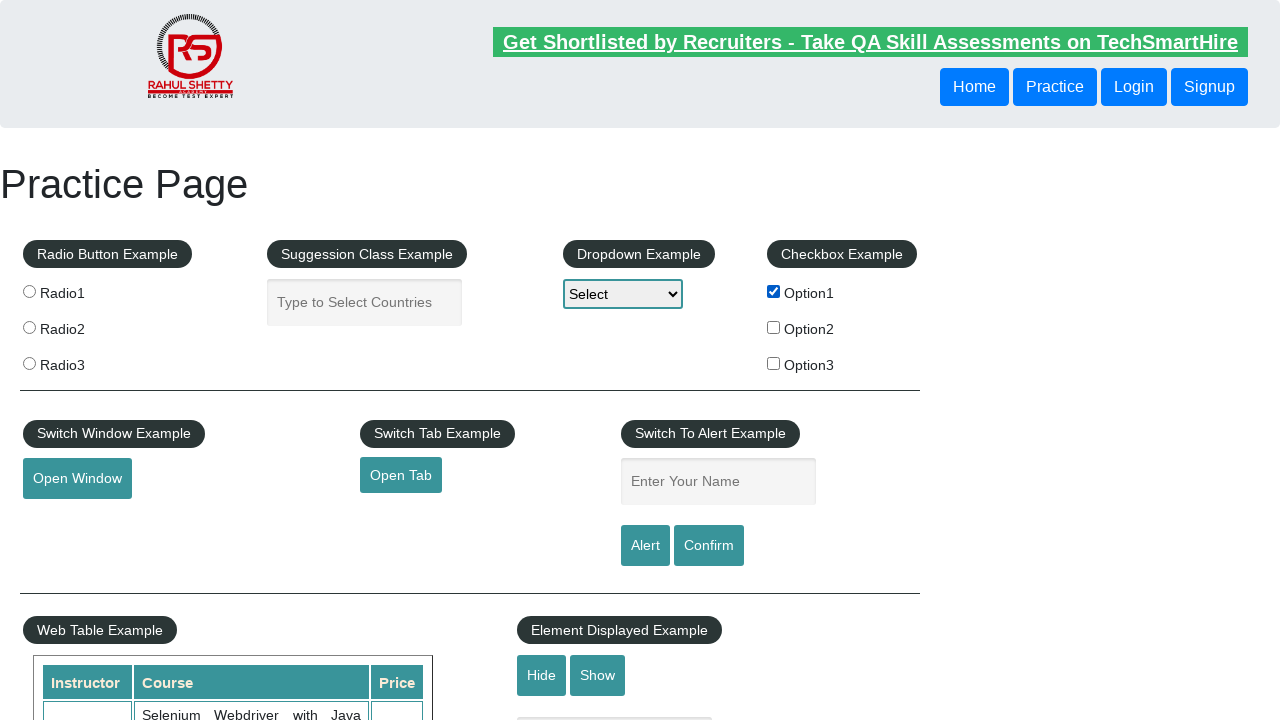

Verified checkbox #checkBoxOption1 is selected
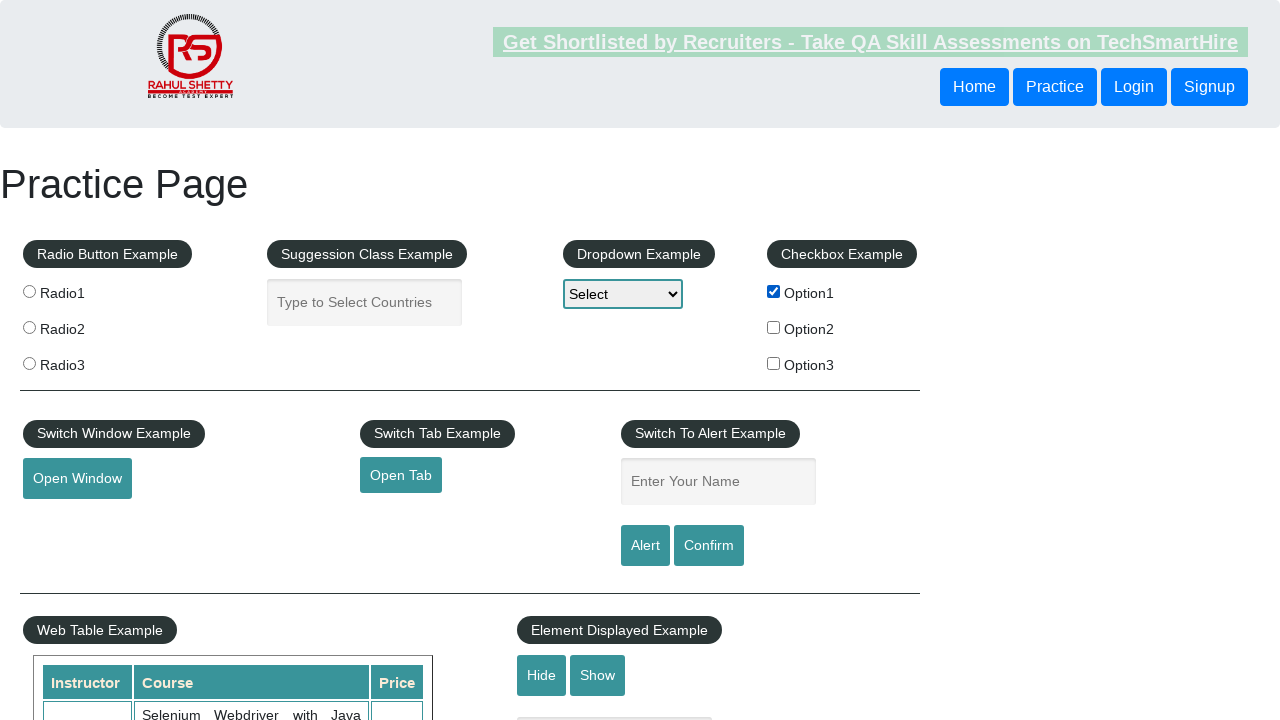

Clicked checkbox #checkBoxOption1 again to deselect it at (774, 291) on #checkBoxOption1
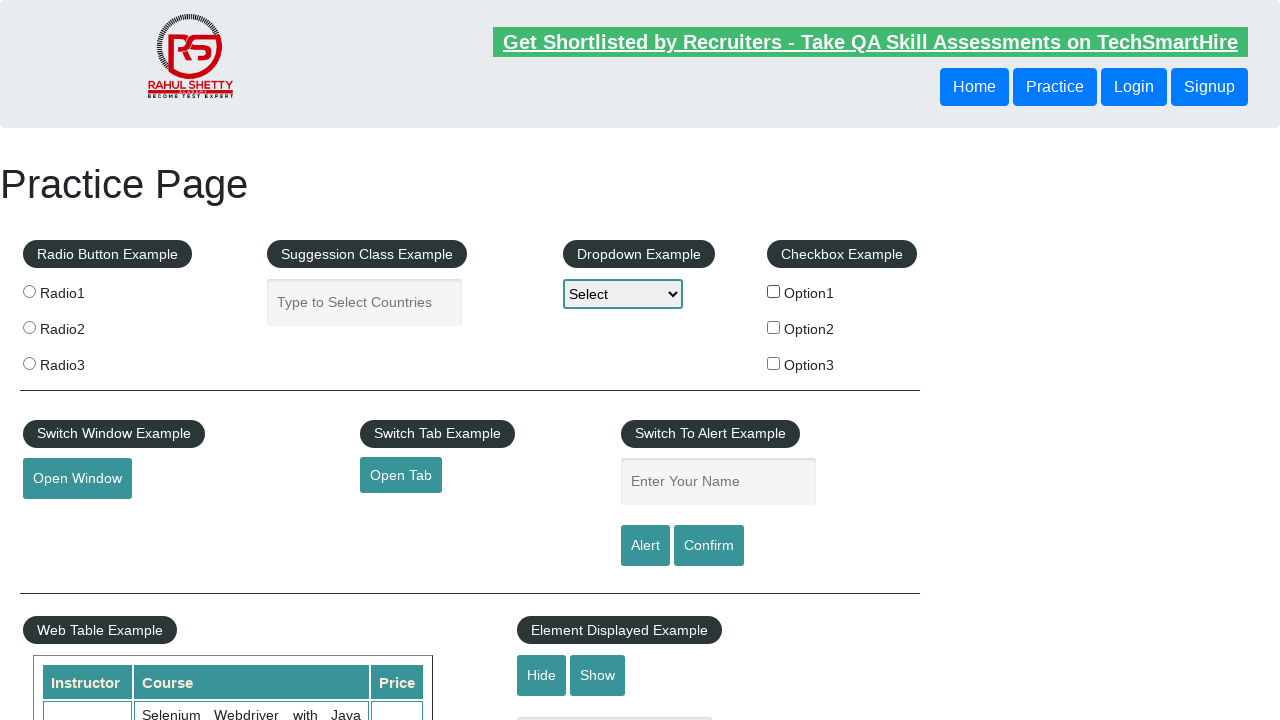

Verified checkbox #checkBoxOption1 is deselected
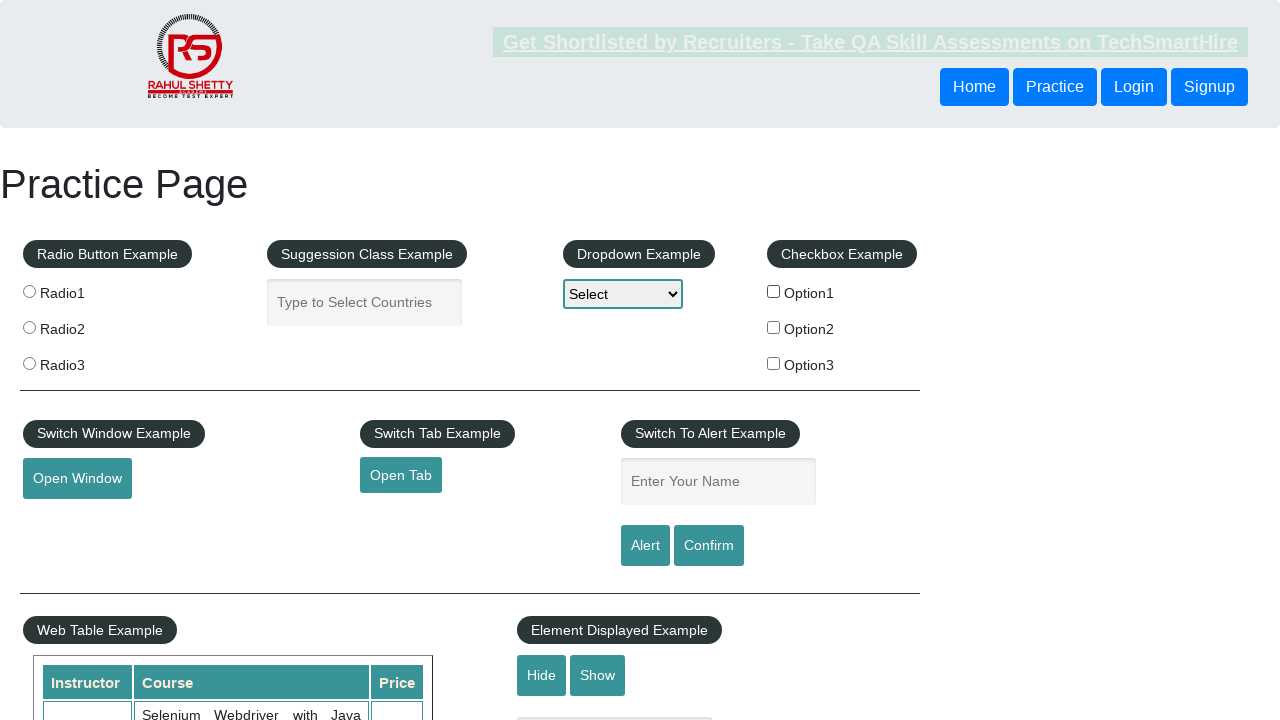

Located all checkboxes on the page using input[type='checkbox'] selector
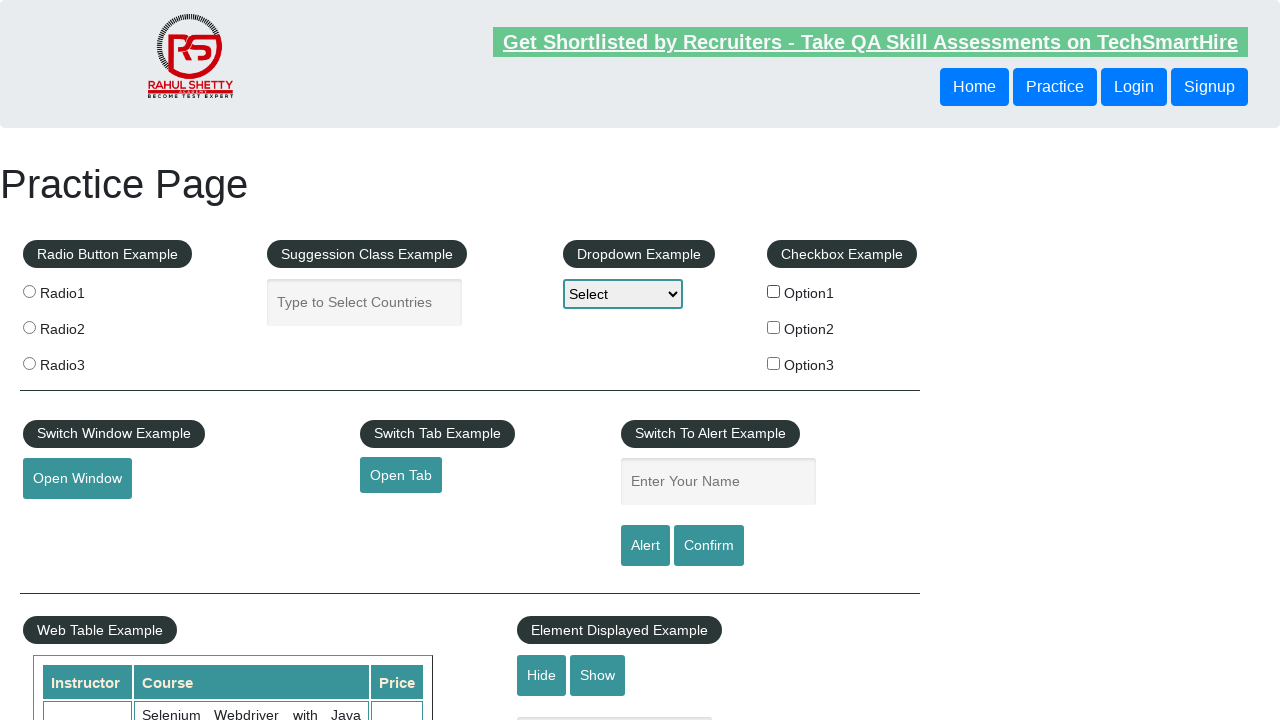

Counted 3 total checkboxes on the page
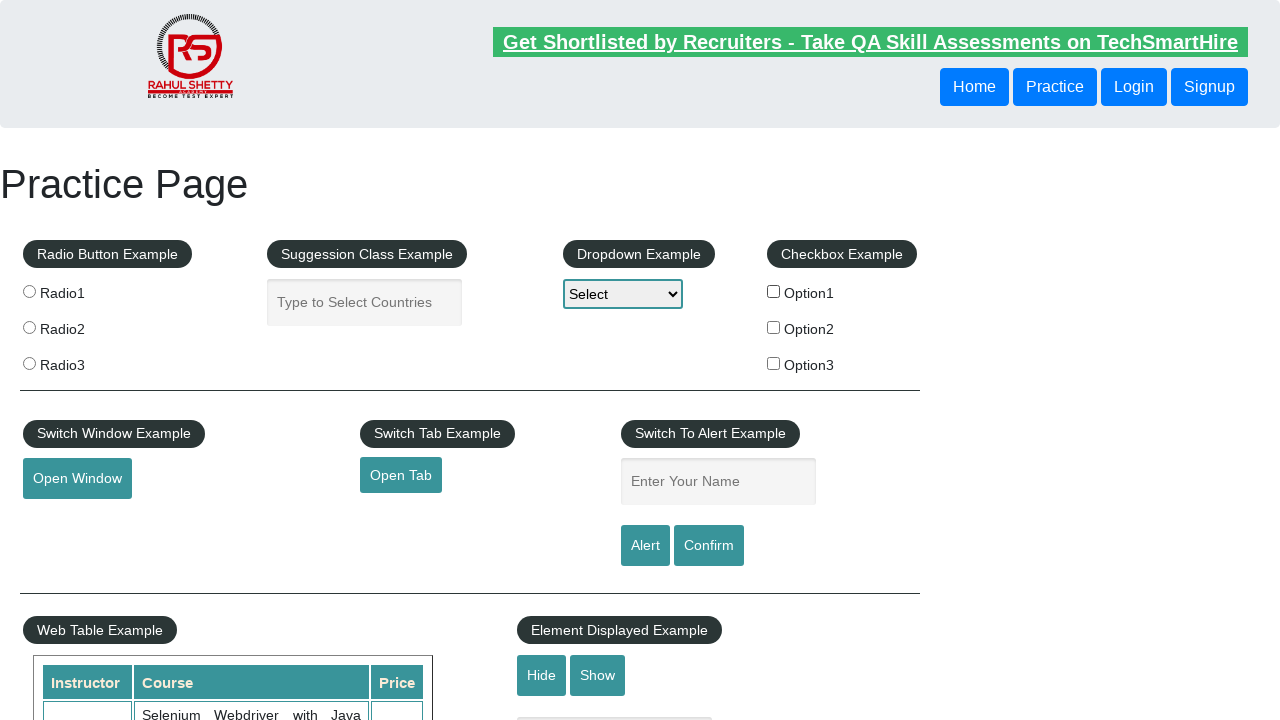

Verified that exactly 3 checkboxes are present on the page
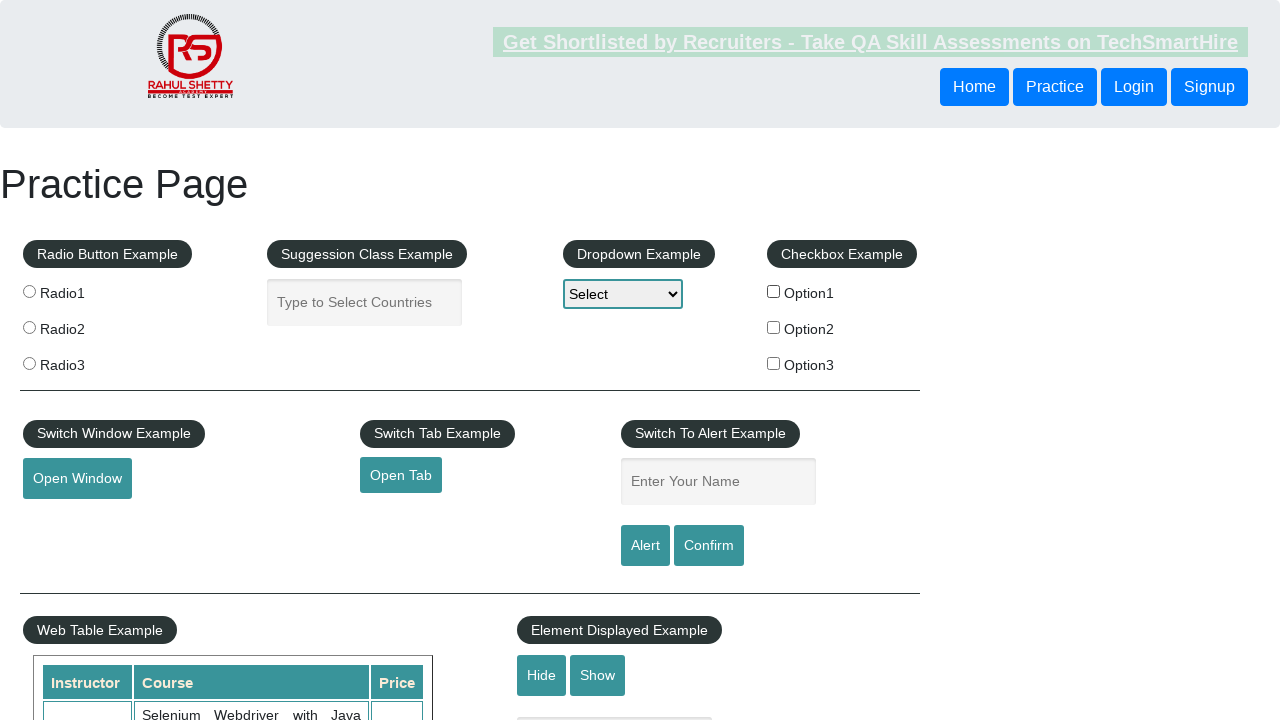

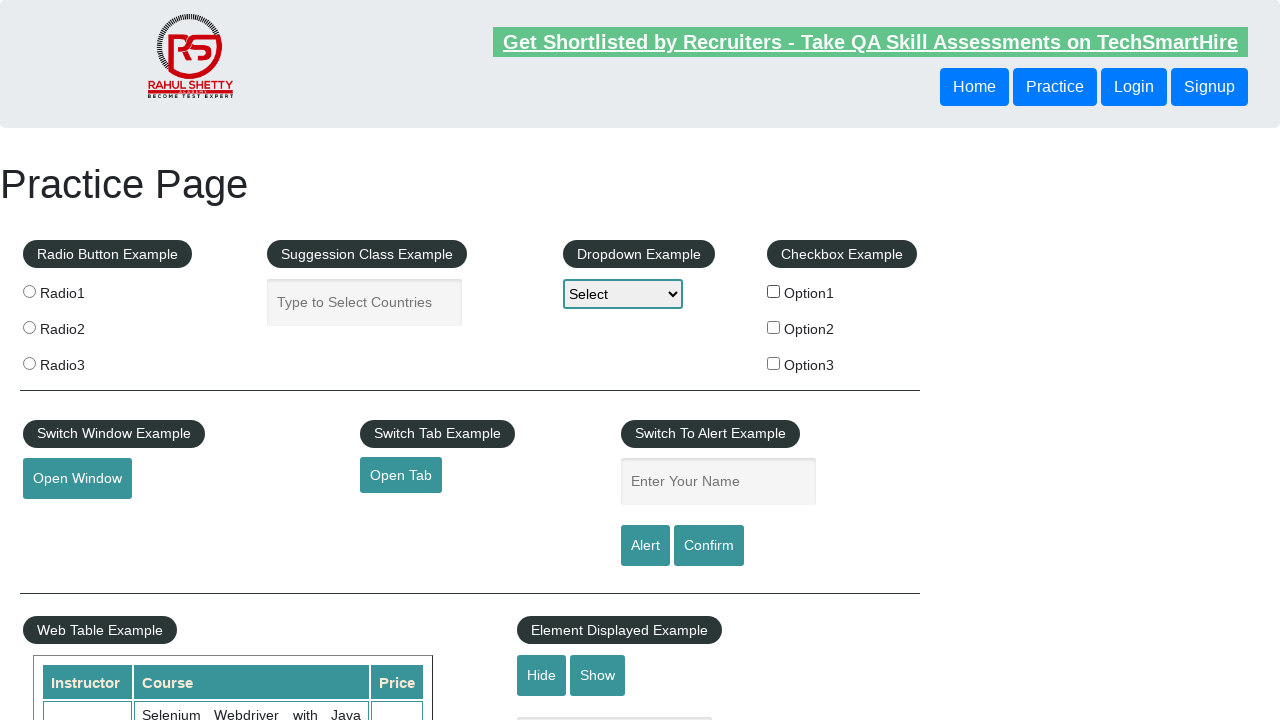